Tests explicit wait functionality by clicking a button that triggers delayed text appearance and verifying the text becomes visible

Starting URL: https://seleniumpractise.blogspot.com/2016/08/how-to-use-explicit-wait-in-selenium.html

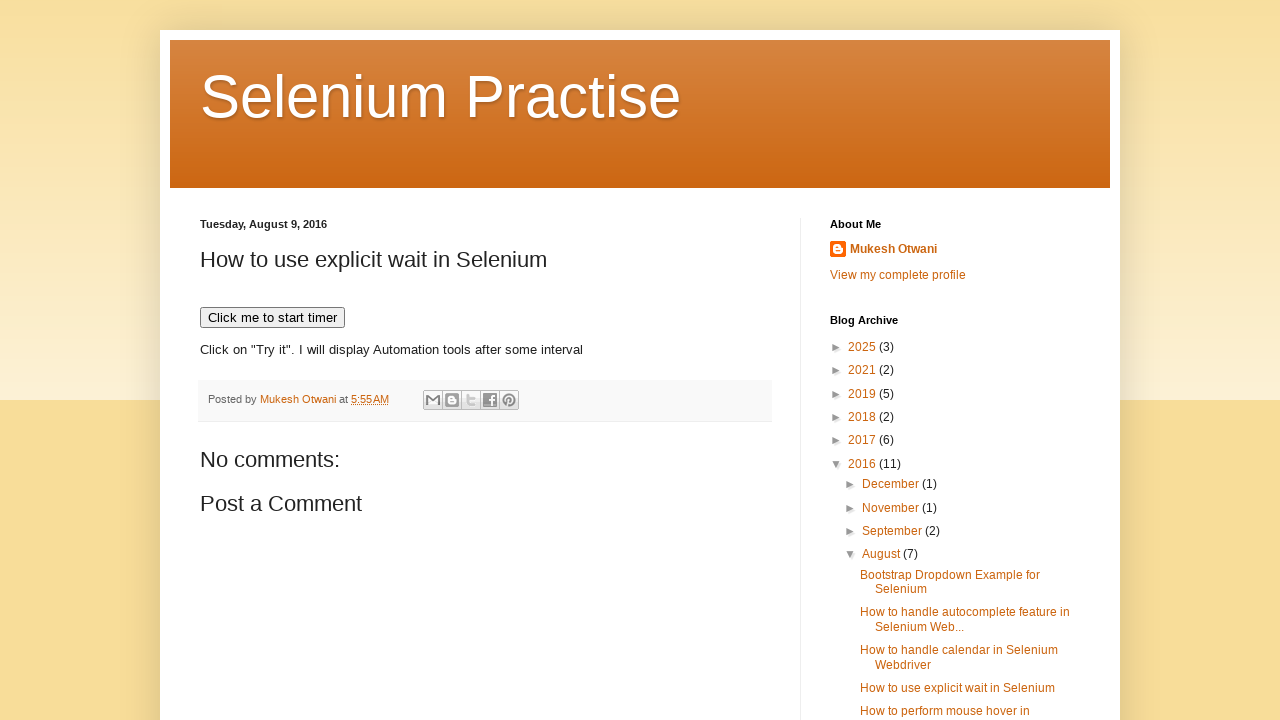

Navigated to explicit wait practice page
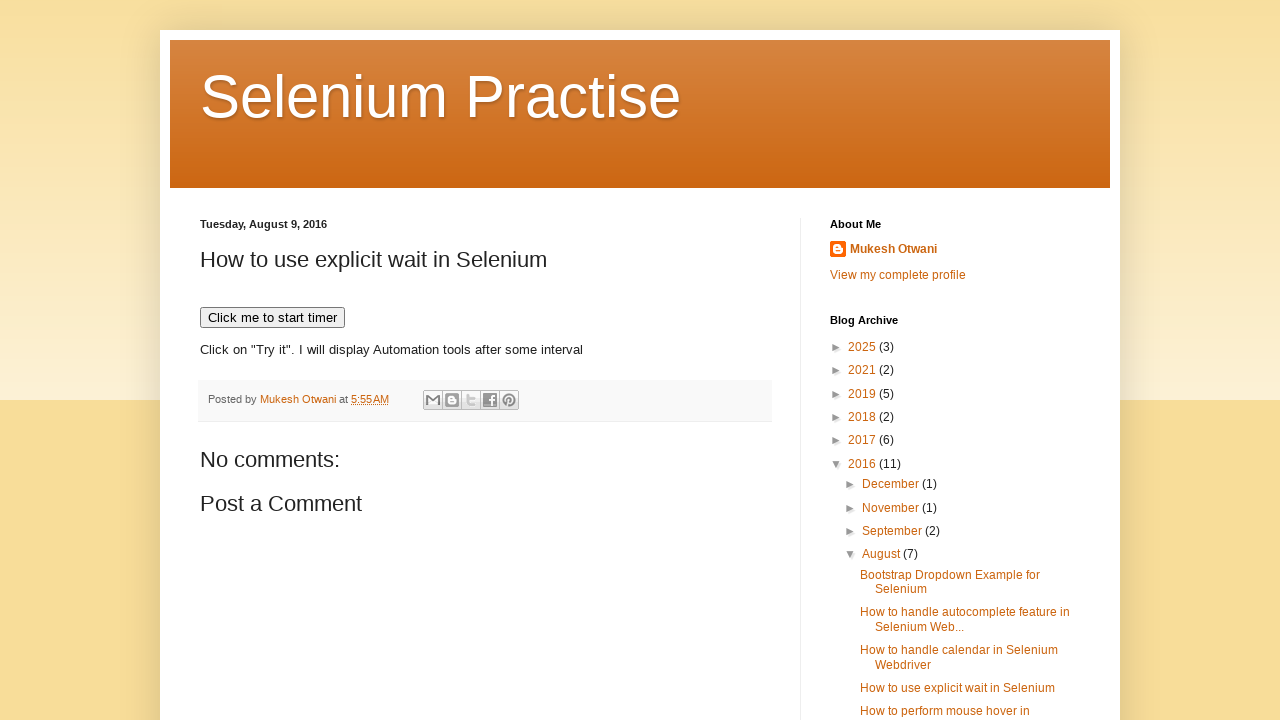

Clicked button to trigger delayed text appearance at (272, 318) on xpath=//button[@onclick='timedText()']
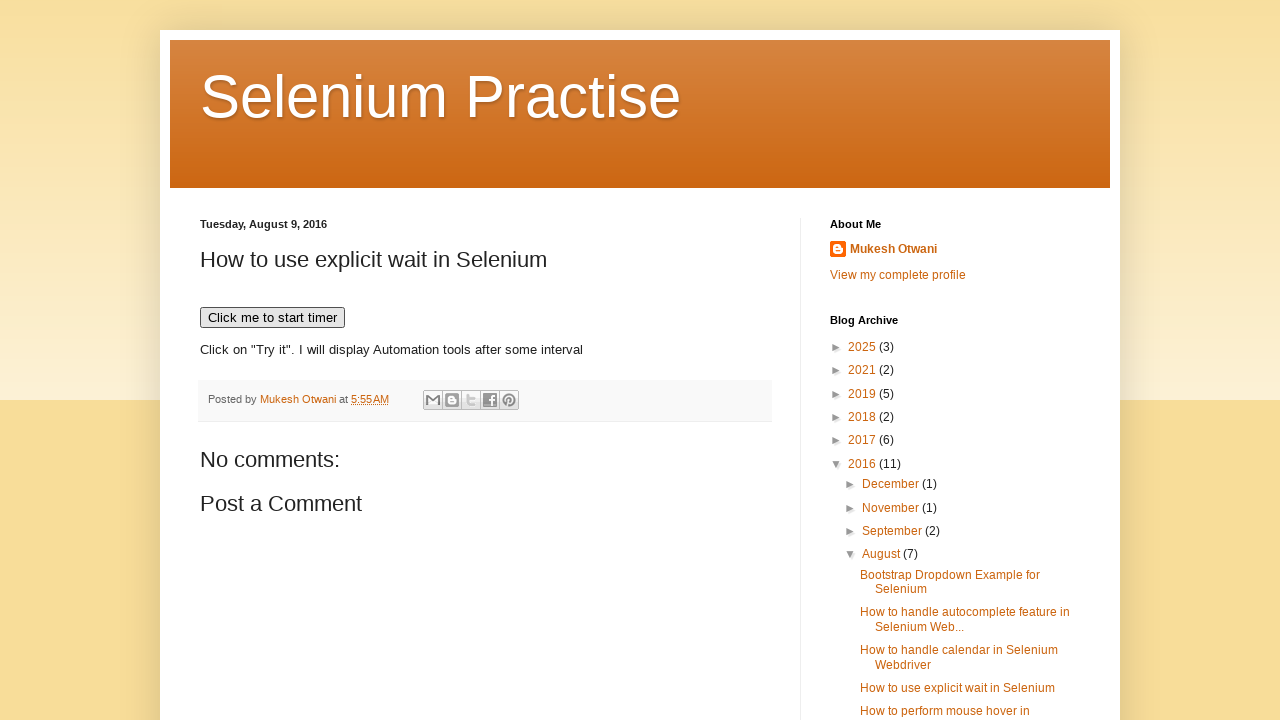

WebDriver text became visible after explicit wait
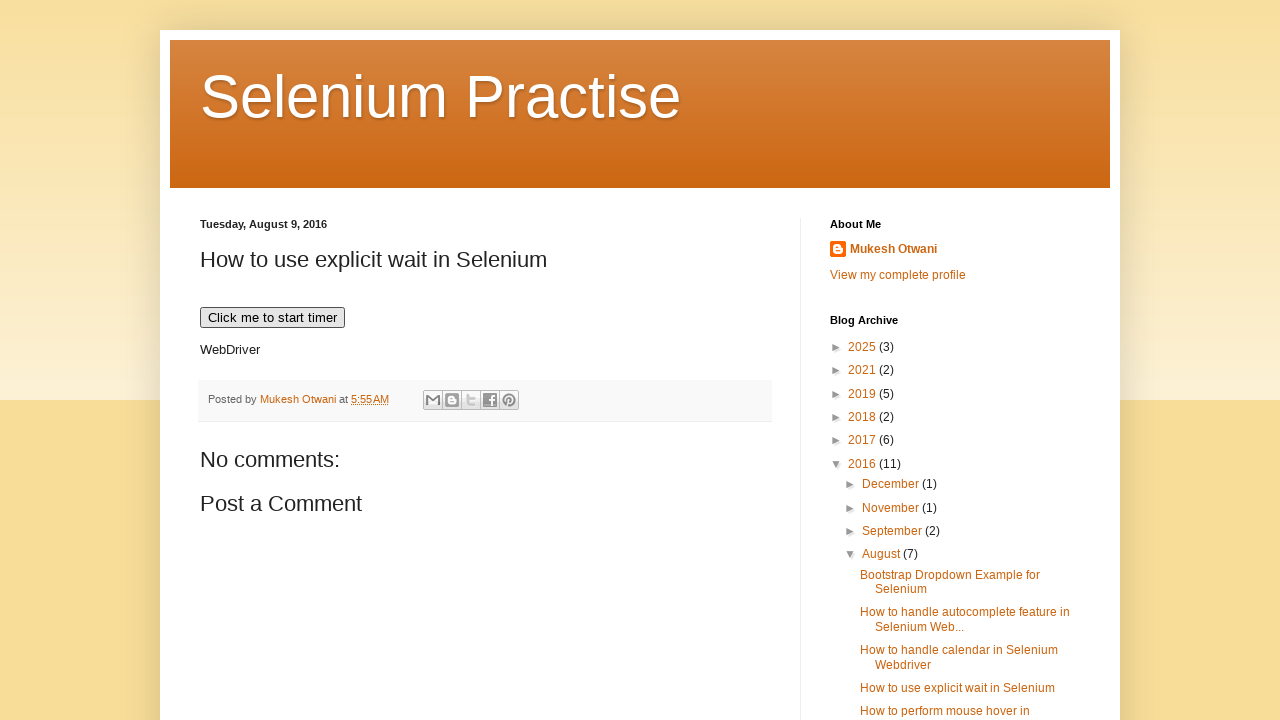

Verified WebDriver text is displayed
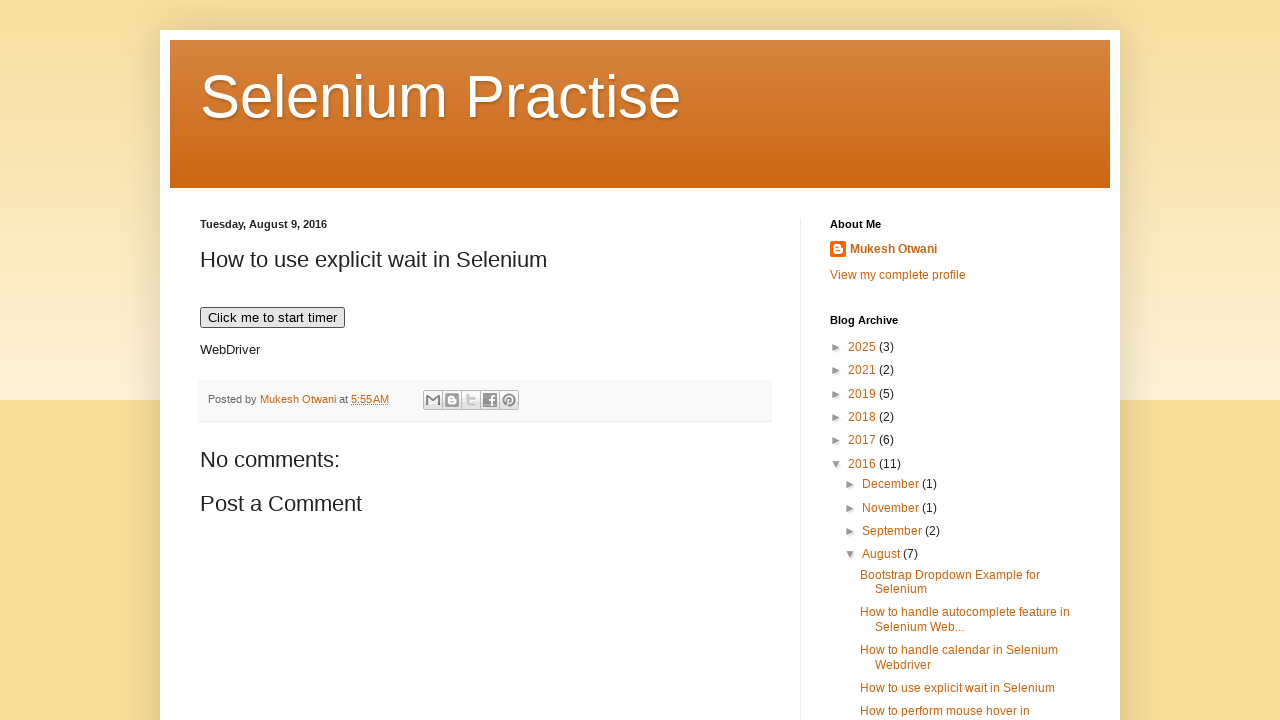

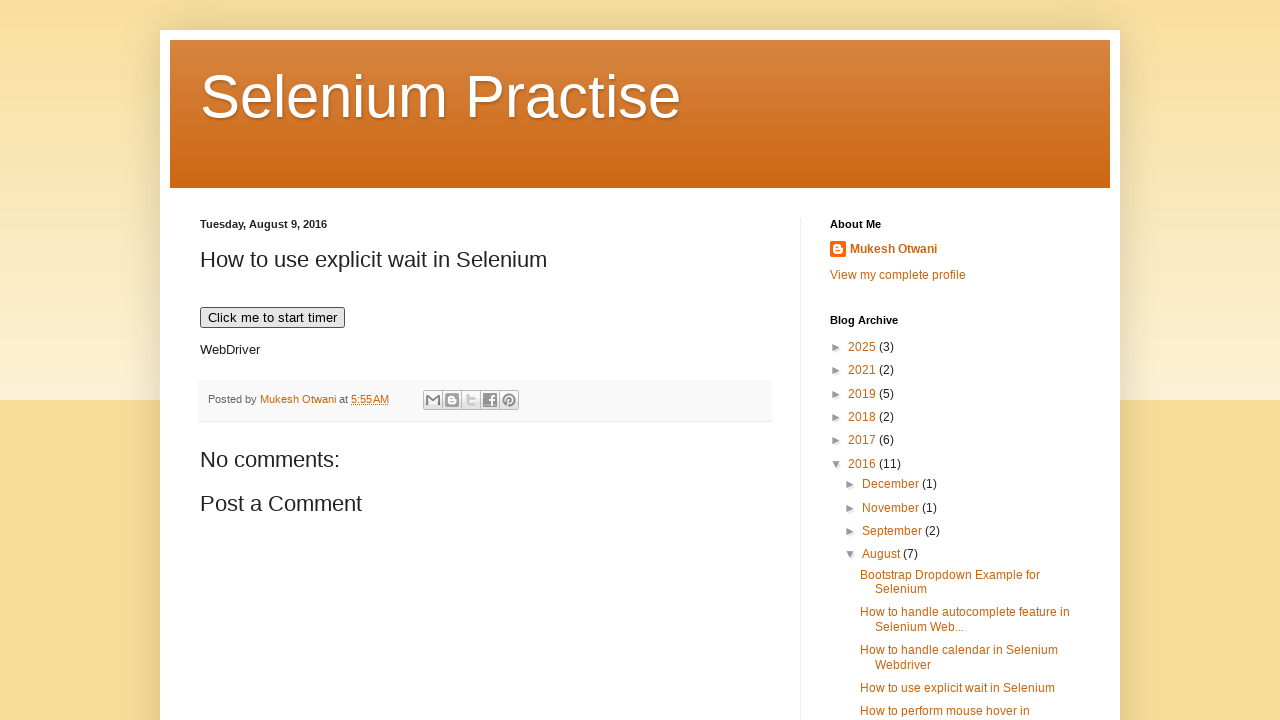